Tests input field functionality on LetCode practice site by navigating to the Edit page, filling various input fields with text, and clearing input fields

Starting URL: https://letcode.in/test

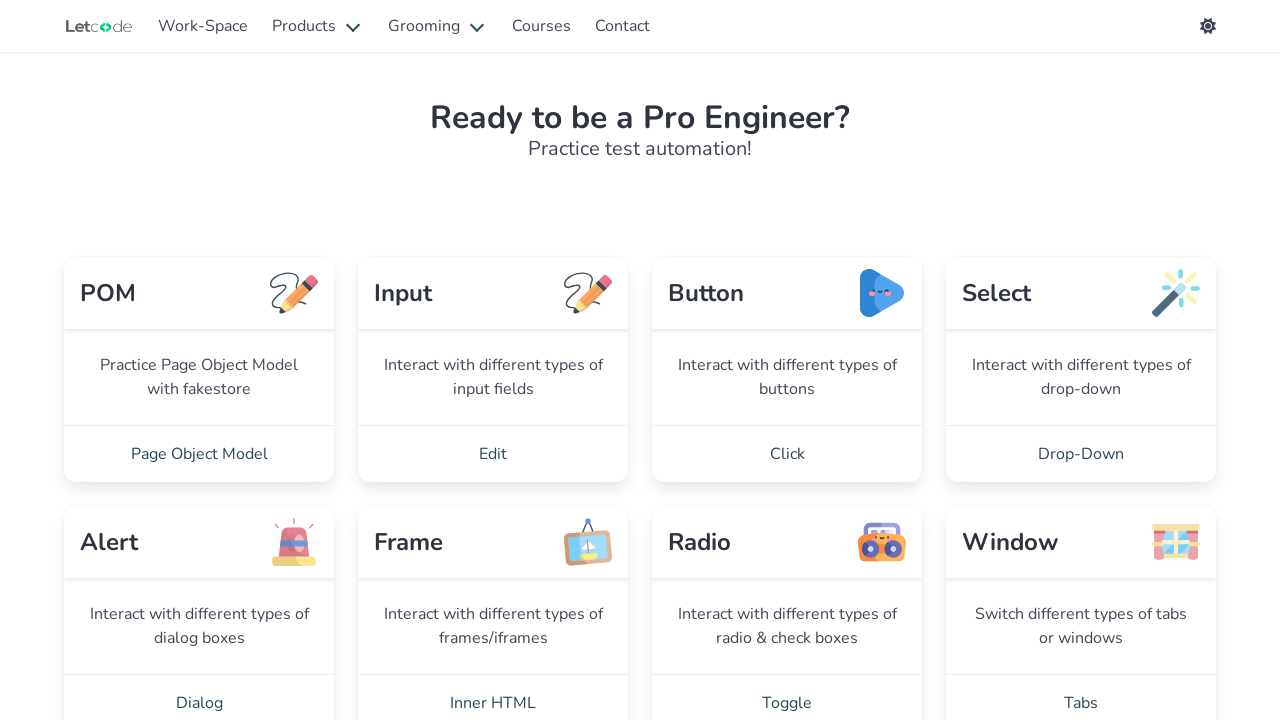

Clicked on 'Edit' link to navigate to input practice page at (493, 454) on text=Edit
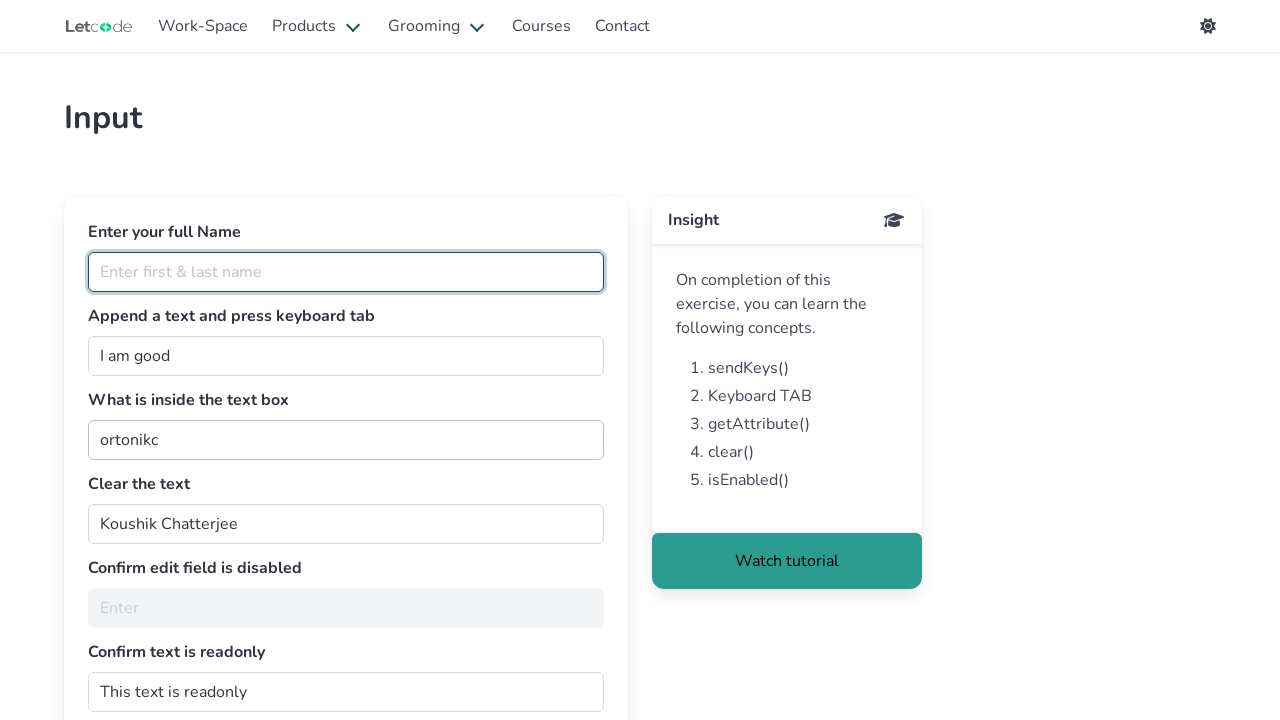

Input page loaded and fullName field is visible
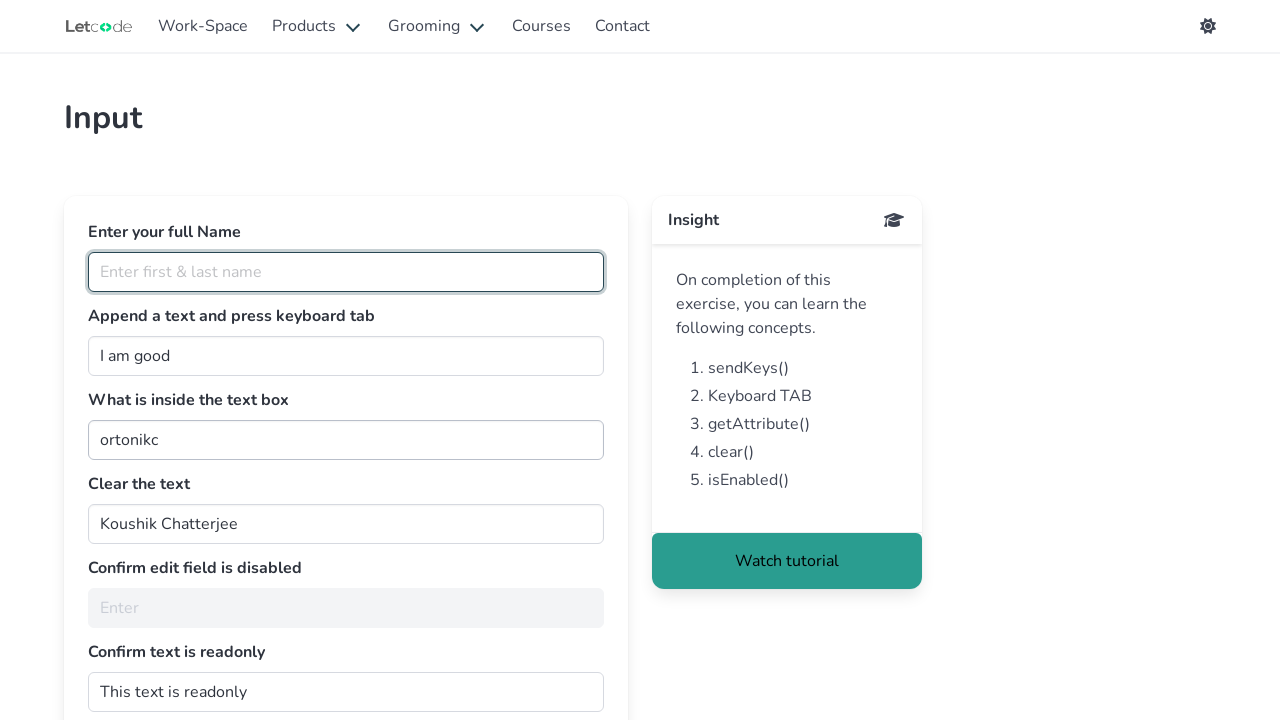

Filled fullName field with 'Narendra Verma' on #fullName
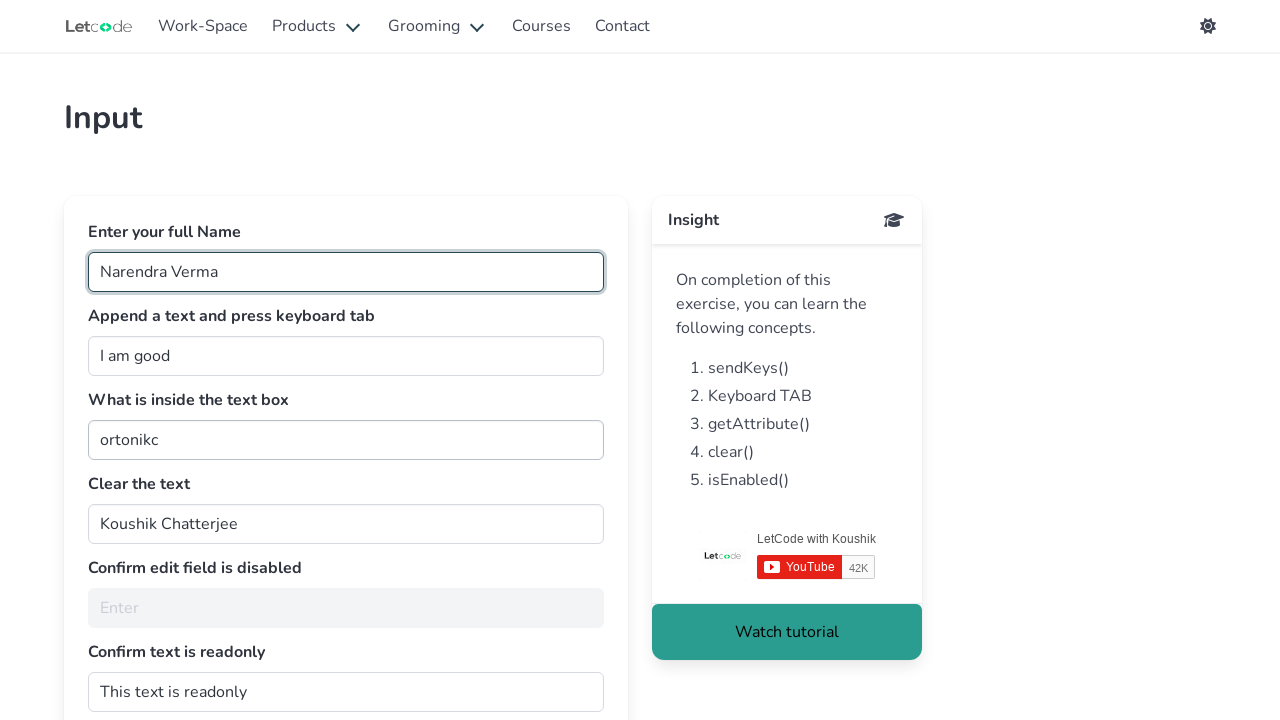

Filled join field with 'I am good' on #join
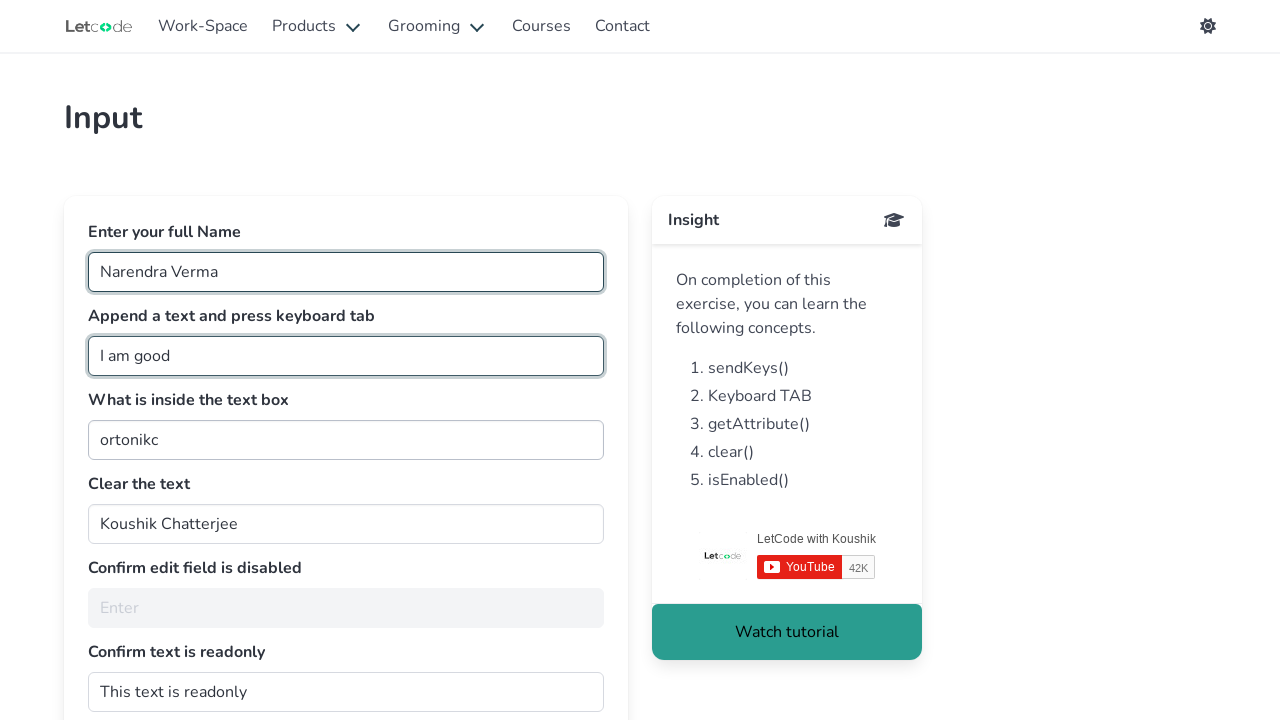

Cleared getMe field on #getMe
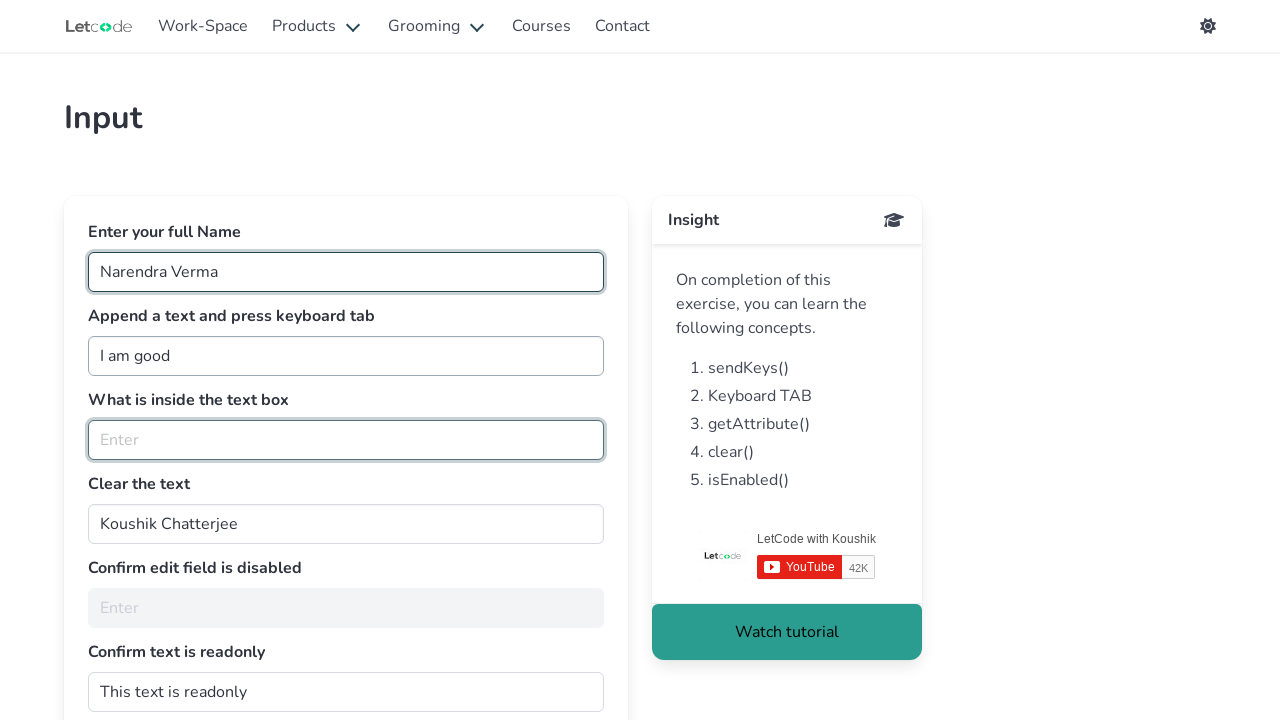

Filled getMe field with 'Ok !!! not a problem , I love Testing ' on #getMe
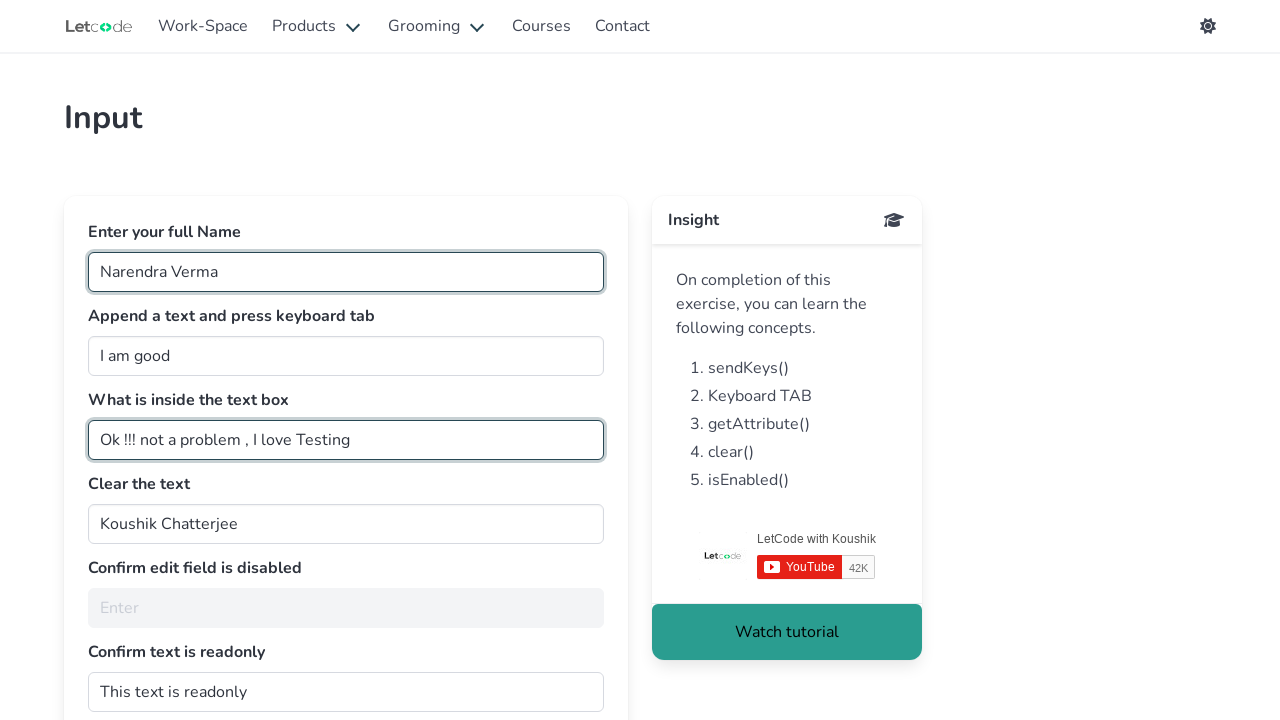

Cleared clearMe field on #clearMe
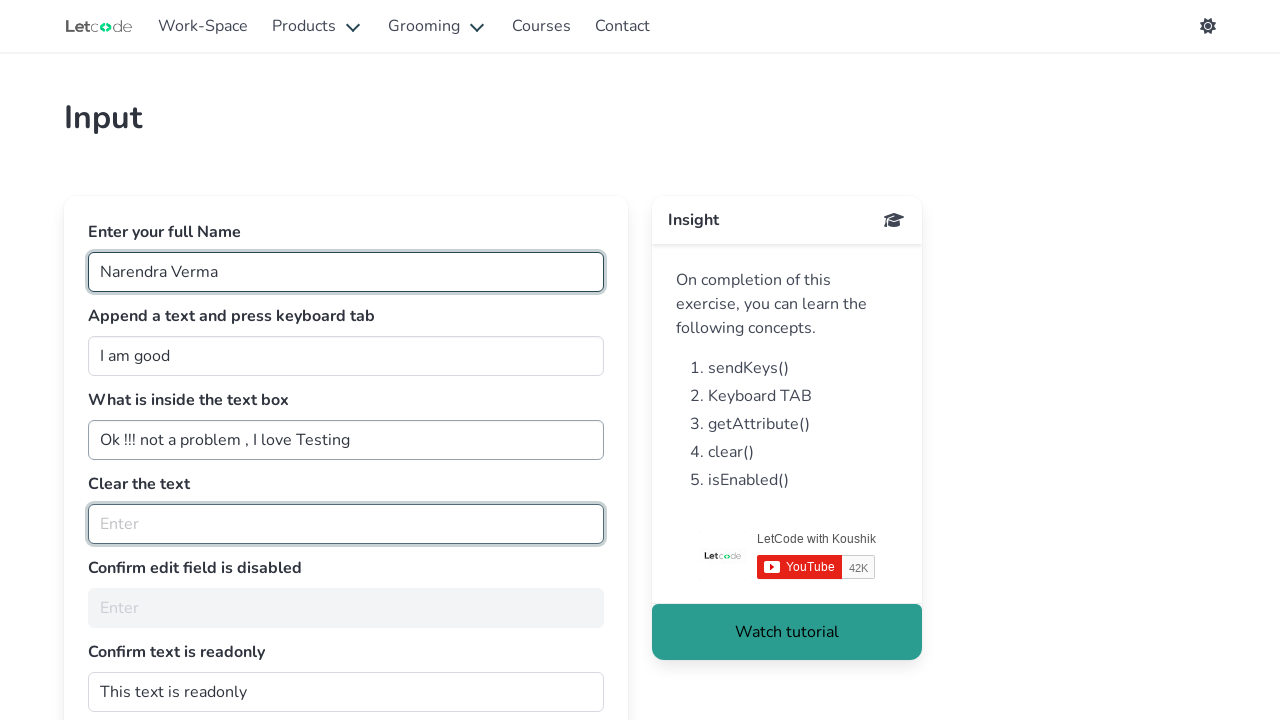

Readonly field 'dontwrite' is visible on the page
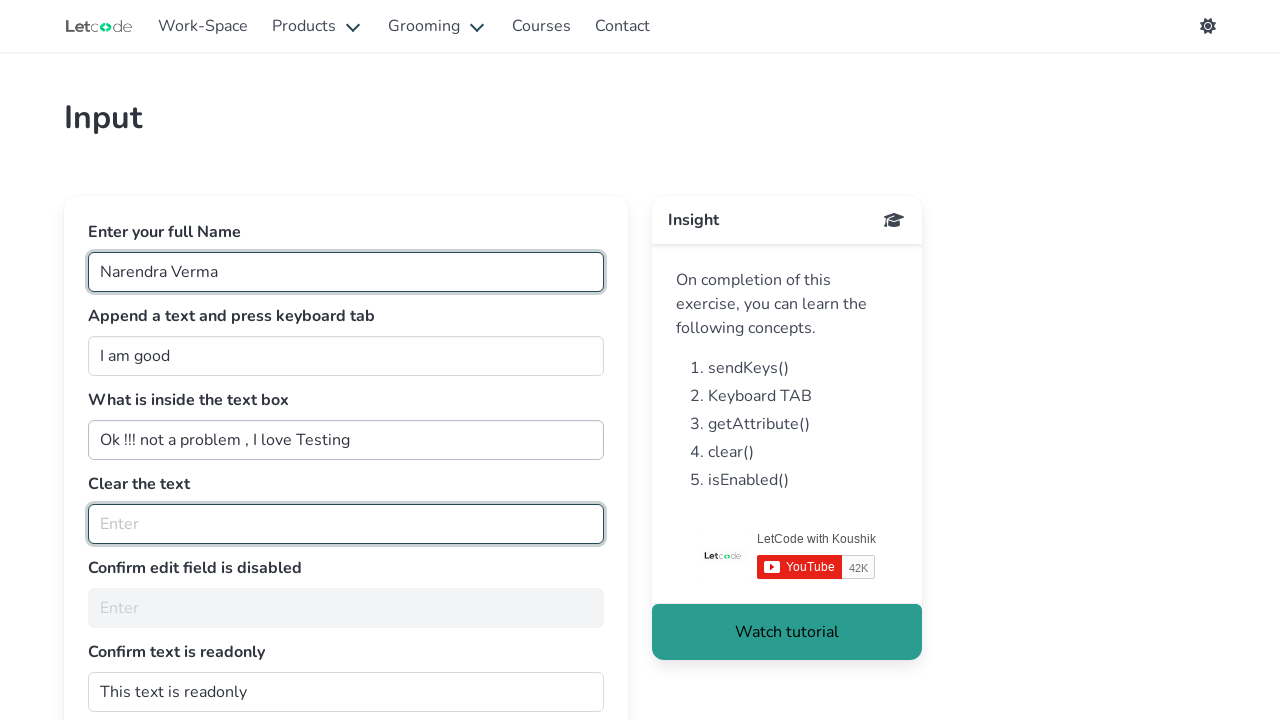

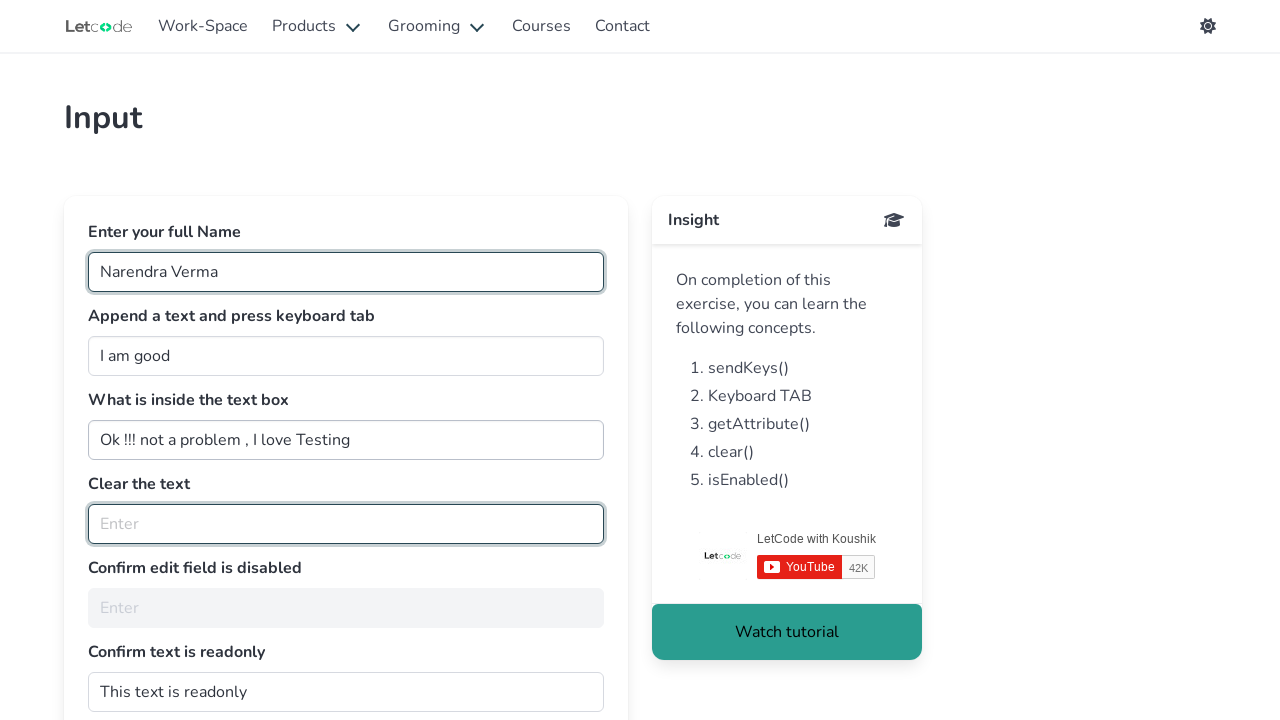